Tests checkbox interaction by finding all checkboxes on the page and clicking the one with id "code"

Starting URL: https://seleniumpractise.blogspot.com/2016/08/how-to-automate-radio-button-in.html

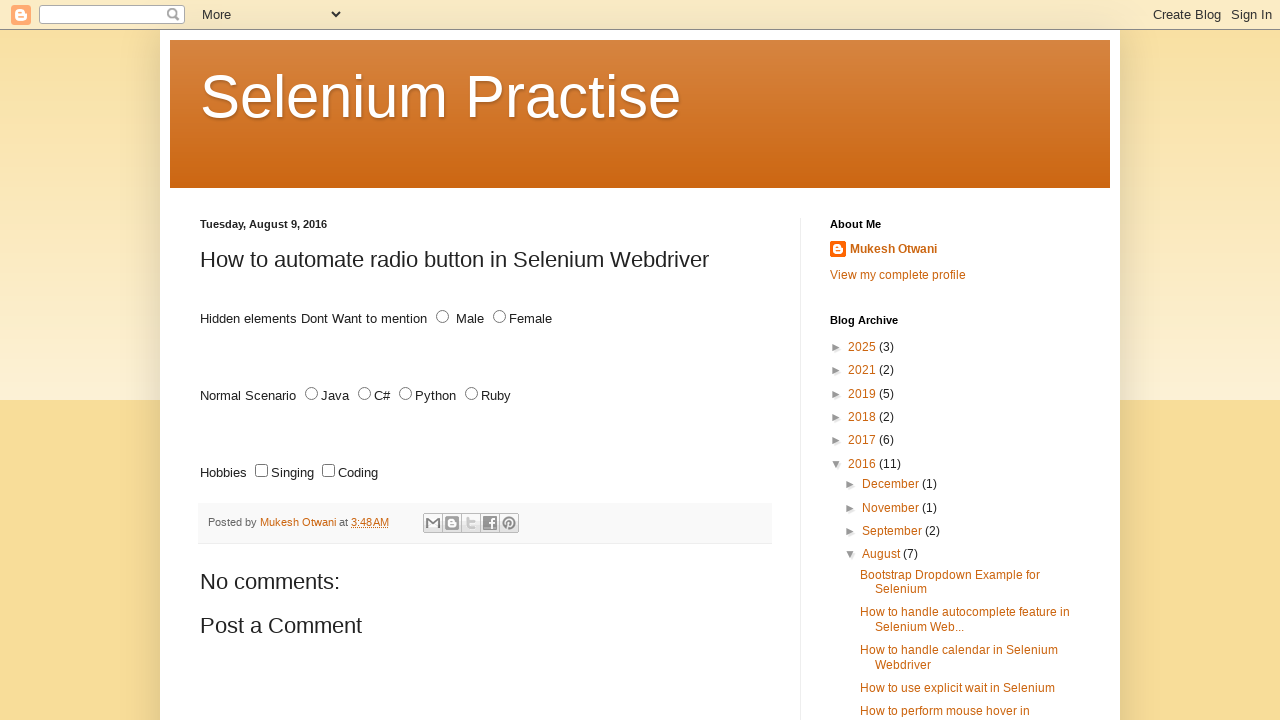

Waited for checkboxes to be present on the page
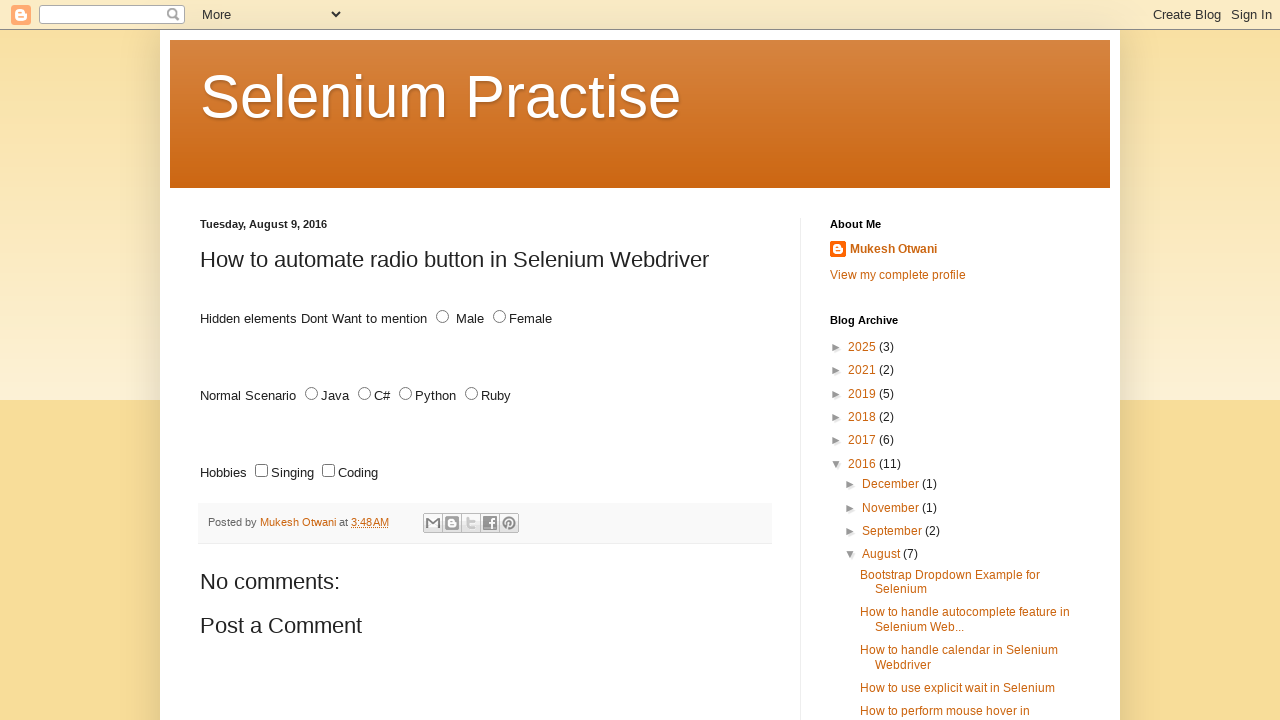

Clicked the checkbox with id 'code' at (328, 471) on input[type='checkbox']#code
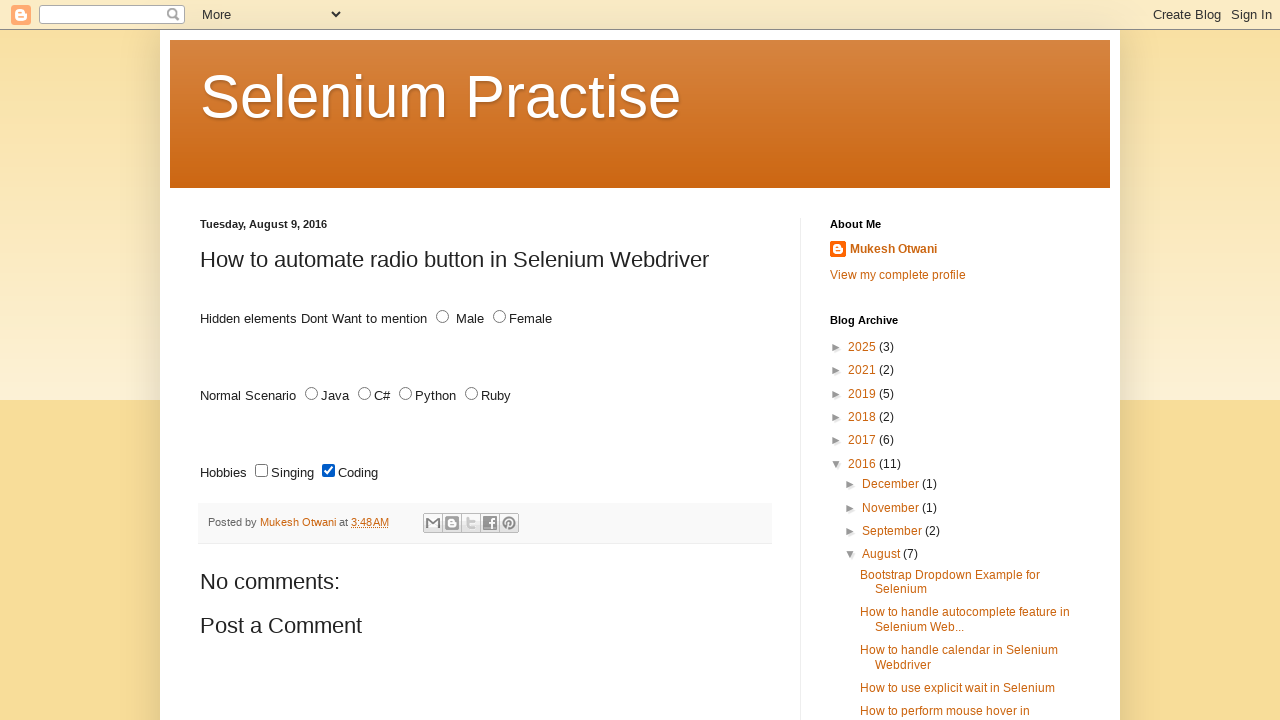

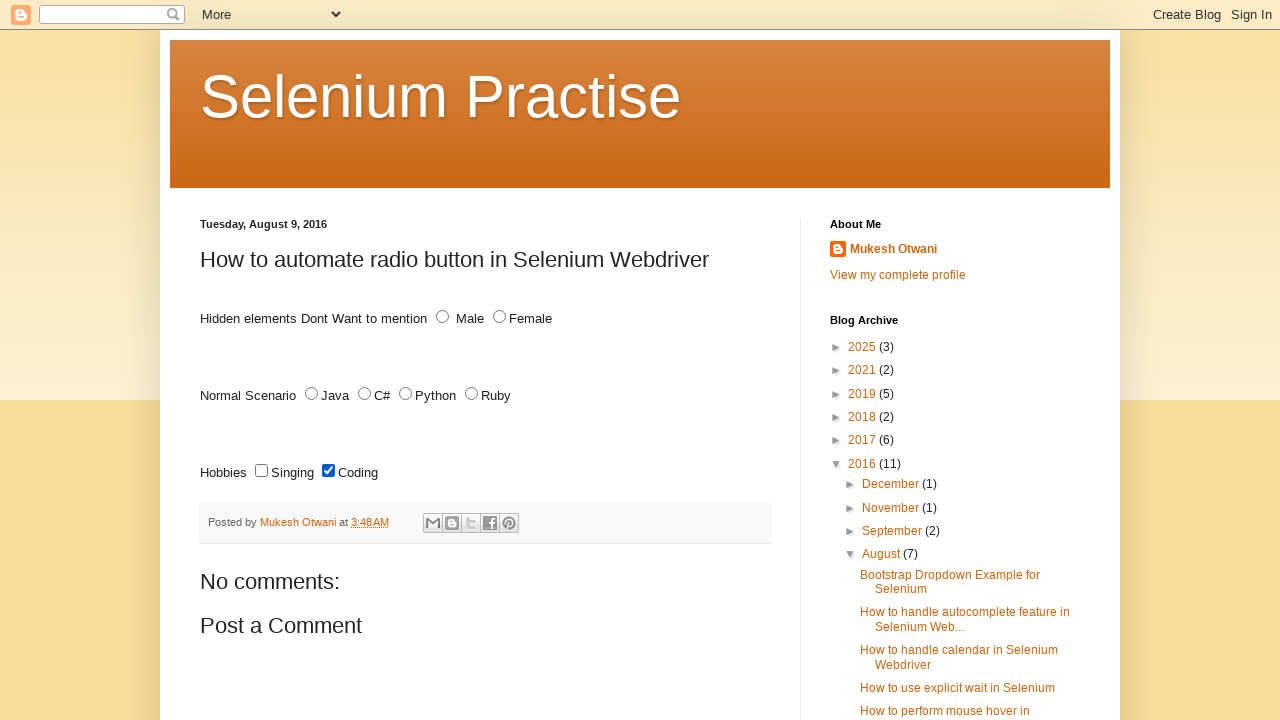